Tests form validation with invalid email format and verifies corresponding error messages

Starting URL: https://alada.vn/tai-khoan/dang-ky.html

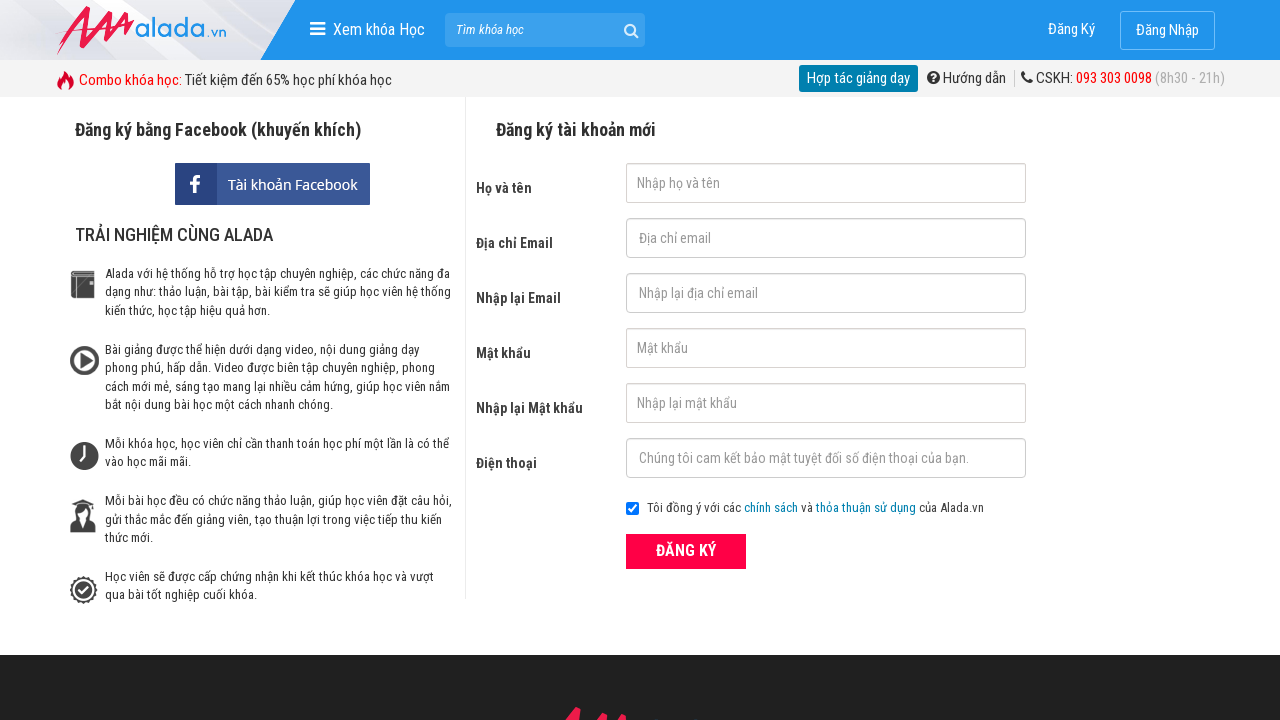

Filled first name field with 'John Wick' on #txtFirstname
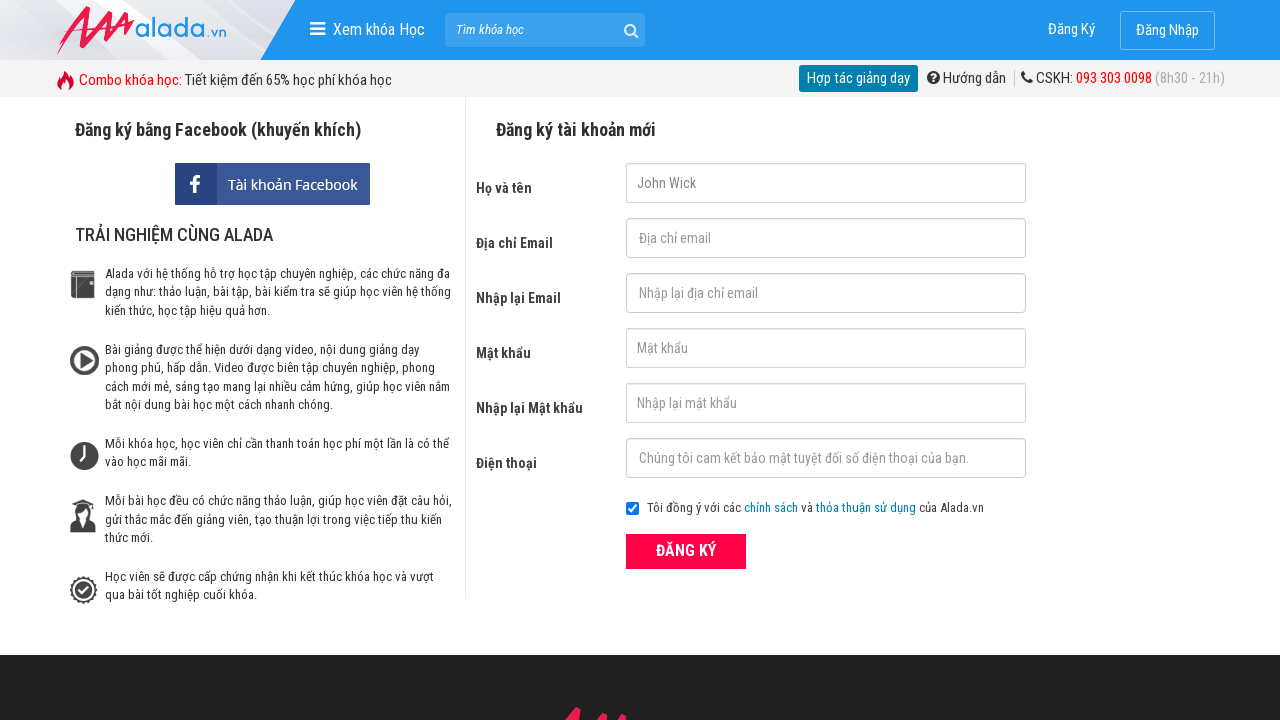

Filled email field with invalid format '123@123.234@' on #txtEmail
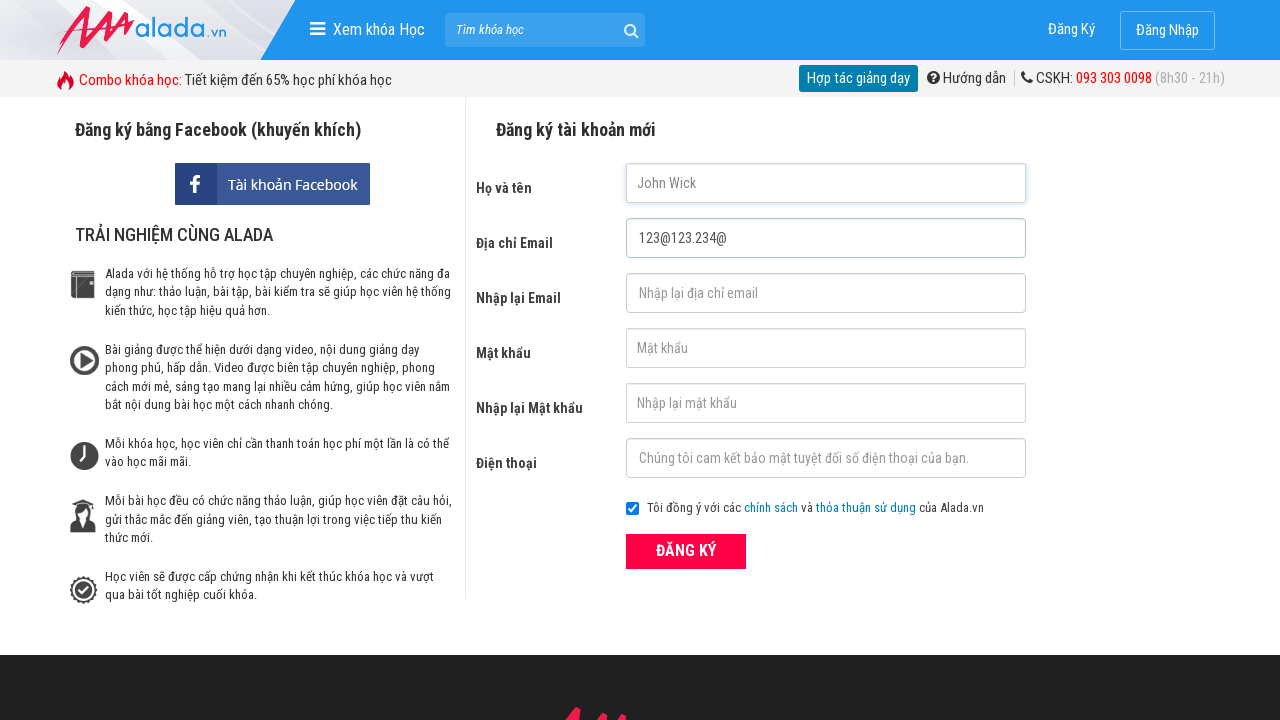

Filled confirm email field with invalid format '123@123.234@' on #txtCEmail
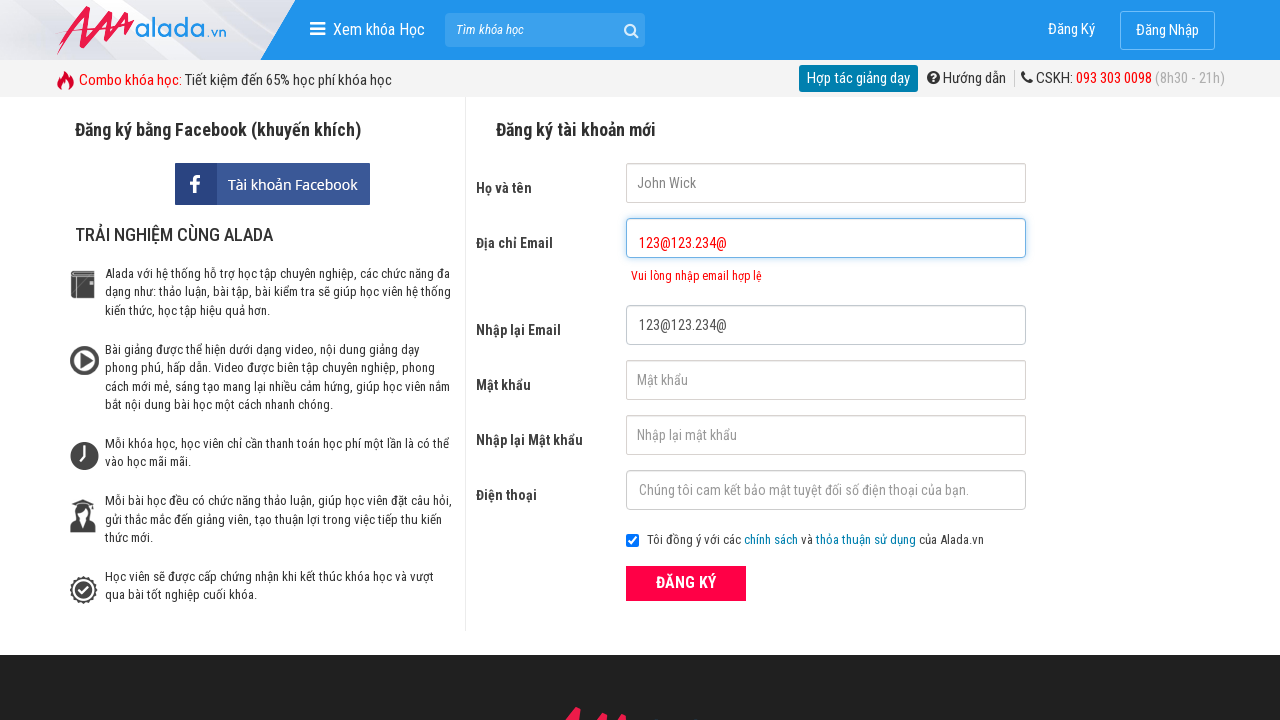

Filled password field with '123456' on #txtPassword
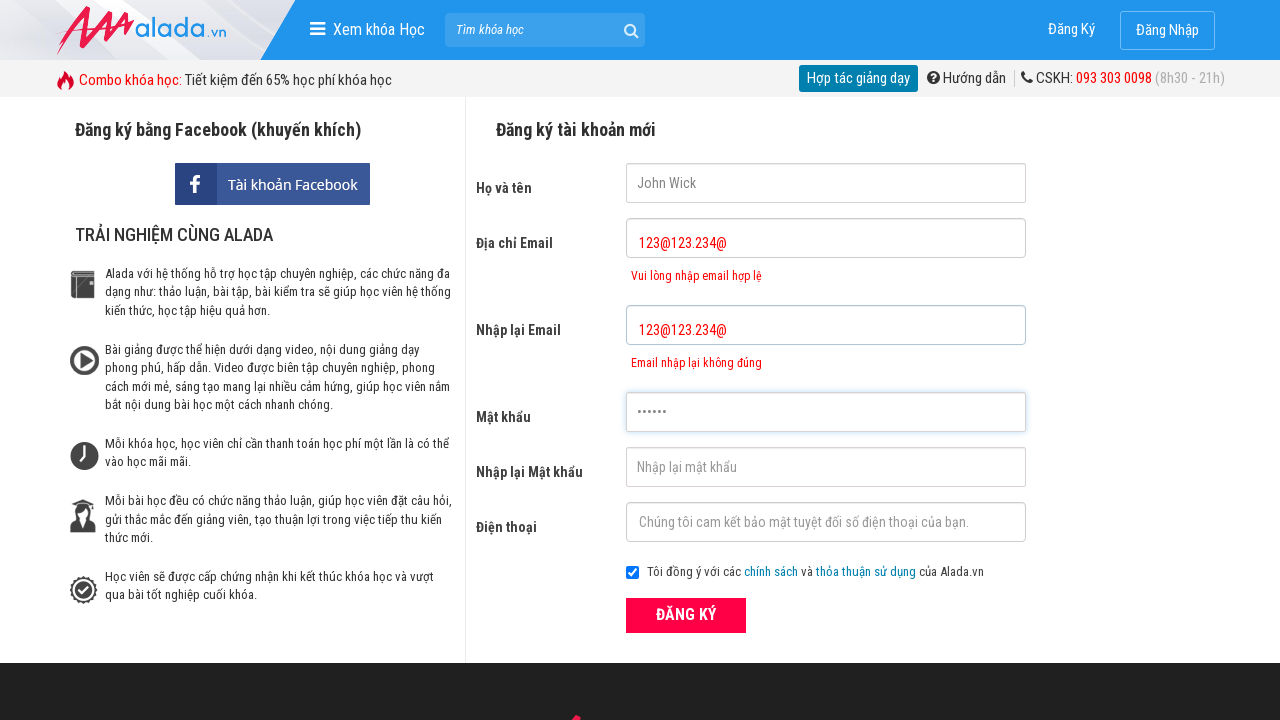

Filled confirm password field with '123456' on #txtCPassword
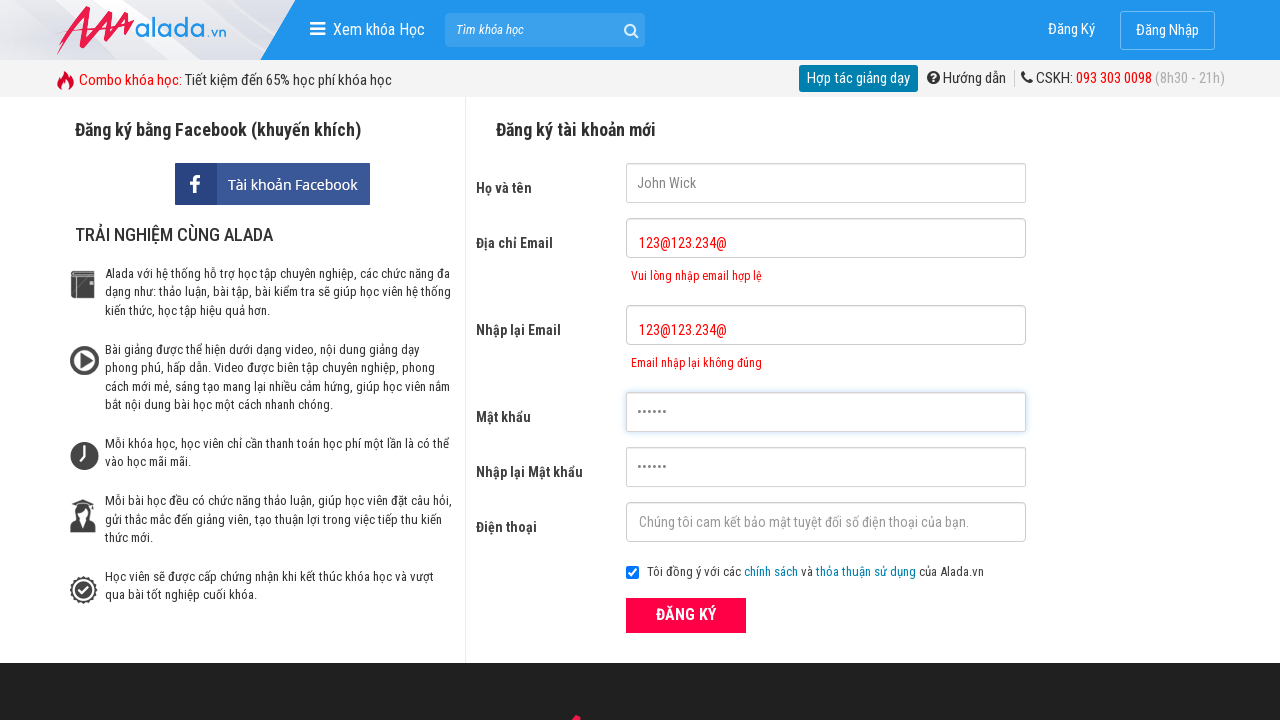

Filled phone field with '0987666555' on #txtPhone
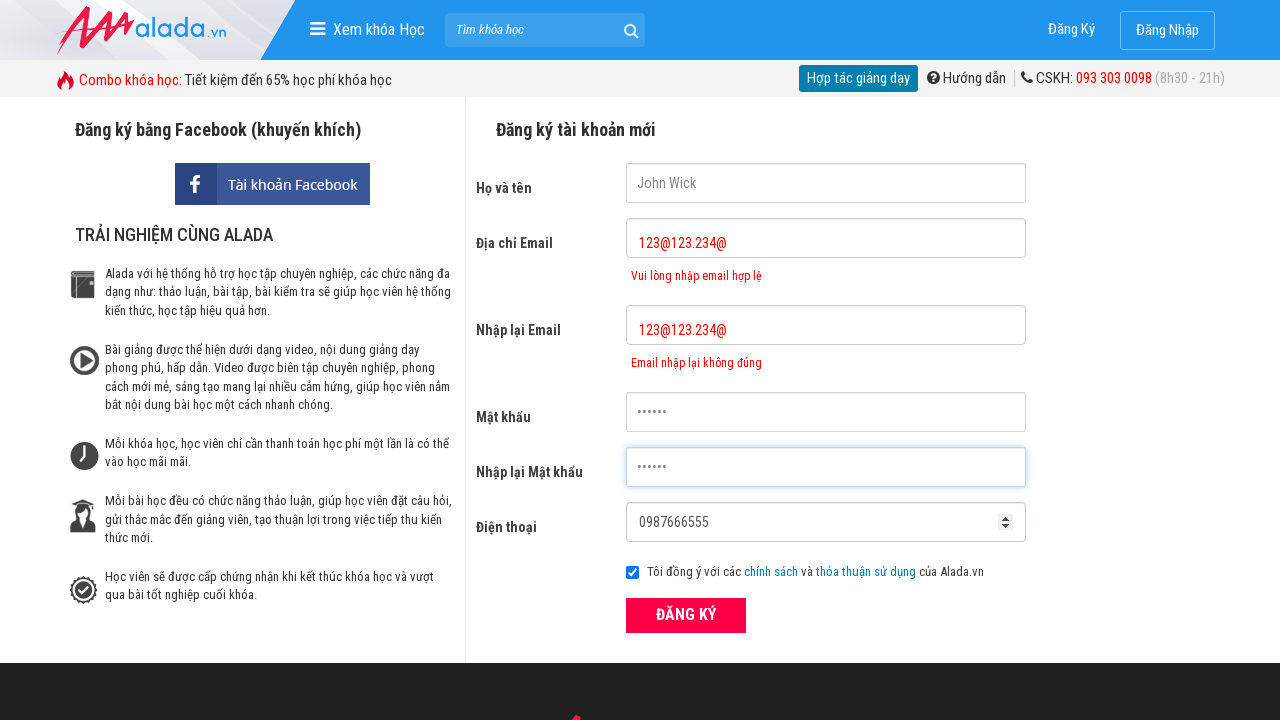

Clicked form submit button at (686, 615) on xpath=//form[@id='frmLogin']//button
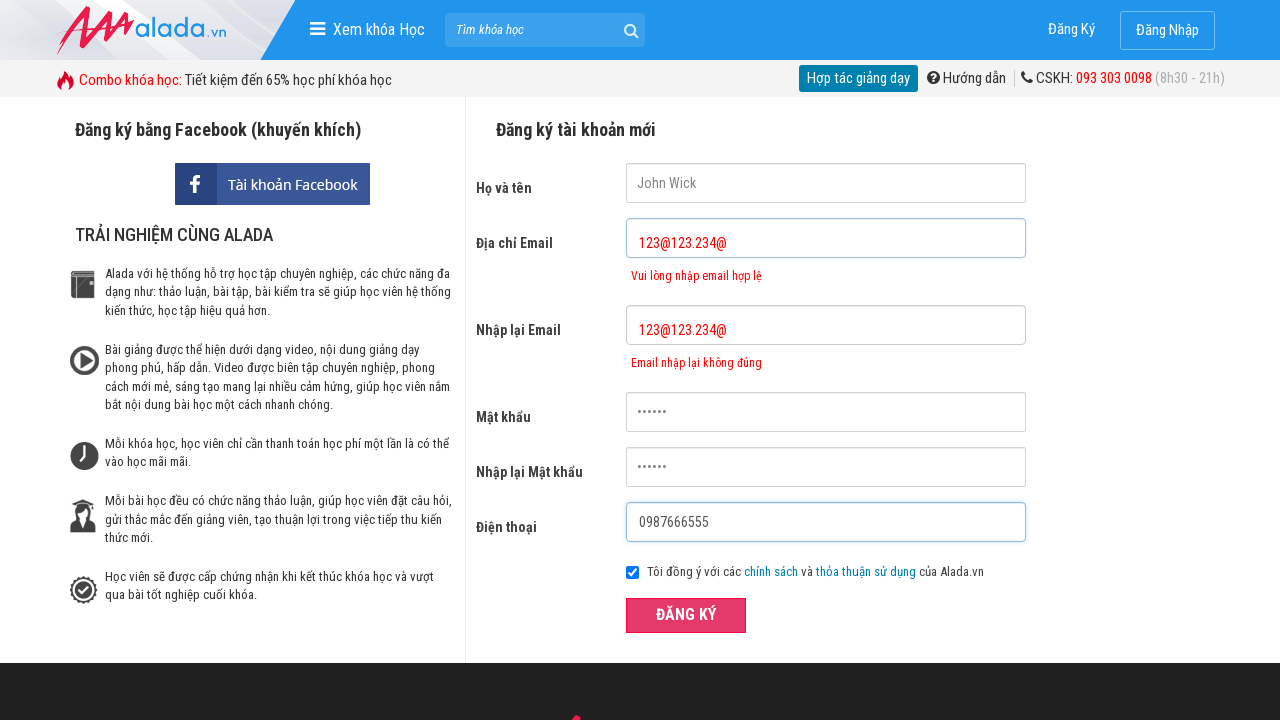

Verified email error message: 'Vui lòng nhập email hợp lệ'
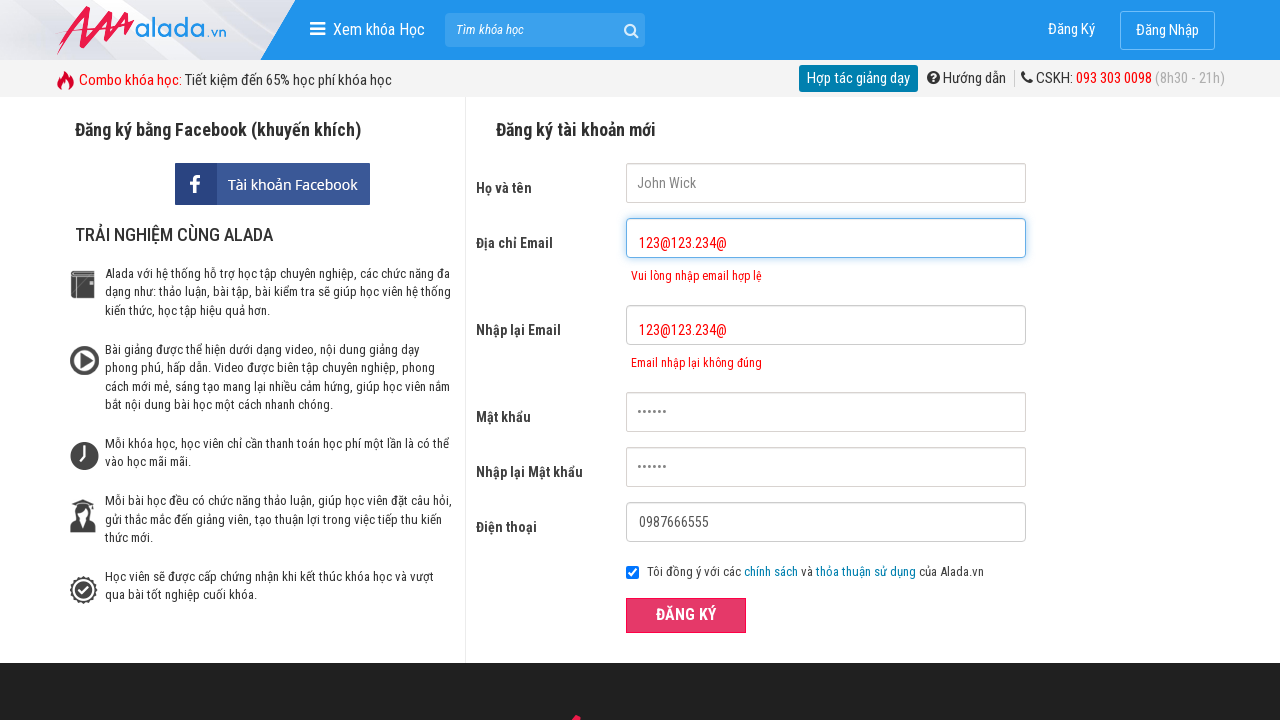

Verified confirm email error message: 'Email nhập lại không đúng'
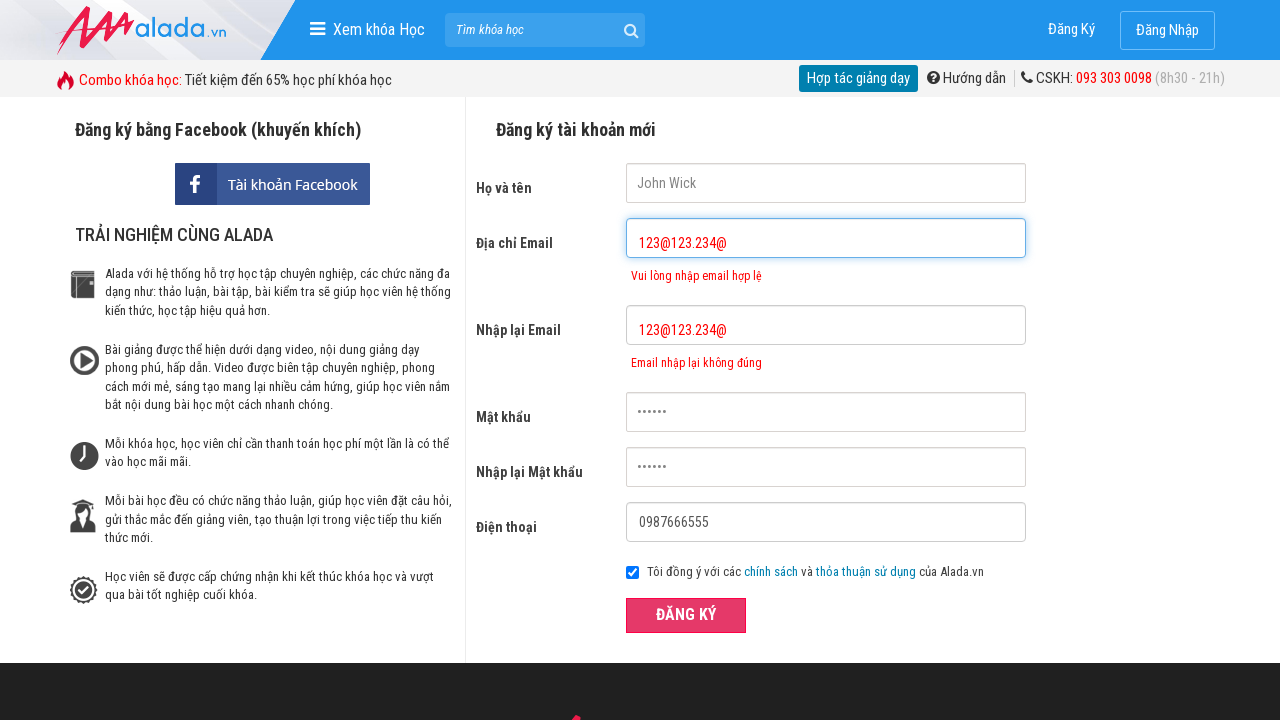

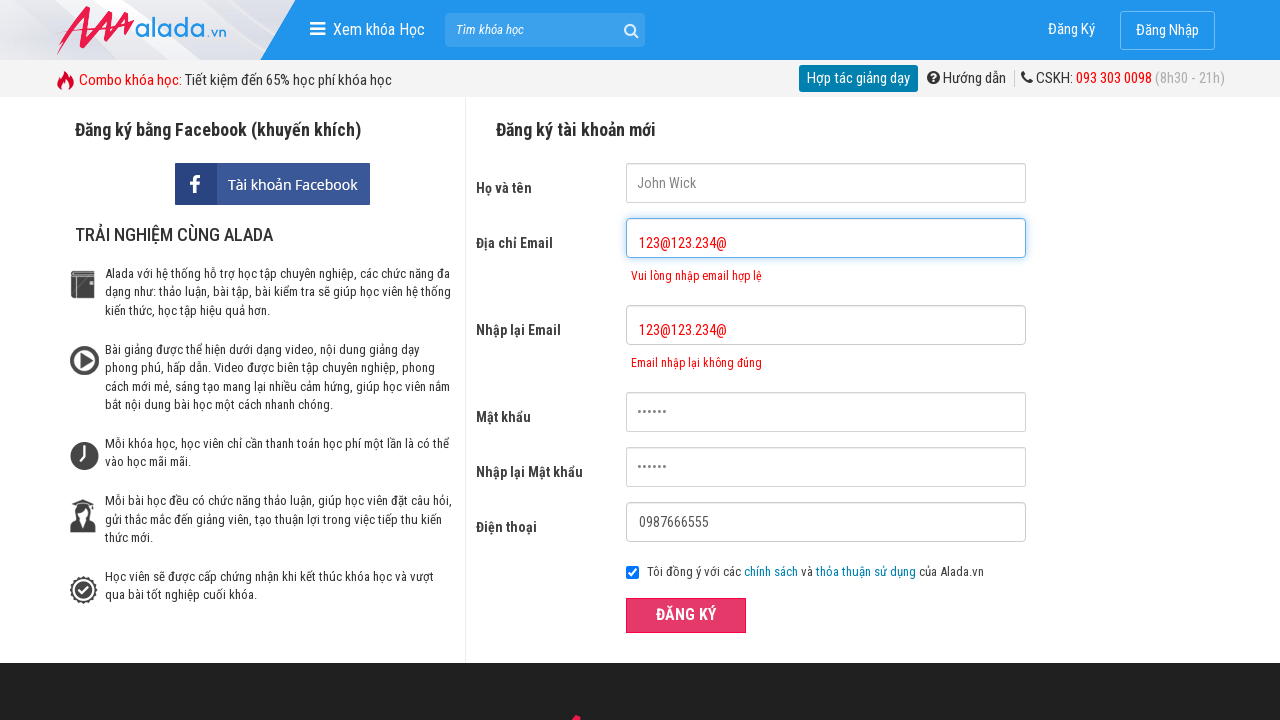